Tests drag and drop functionality by dragging an element to a drop zone

Starting URL: https://v1.training-support.net/selenium/drag-drop

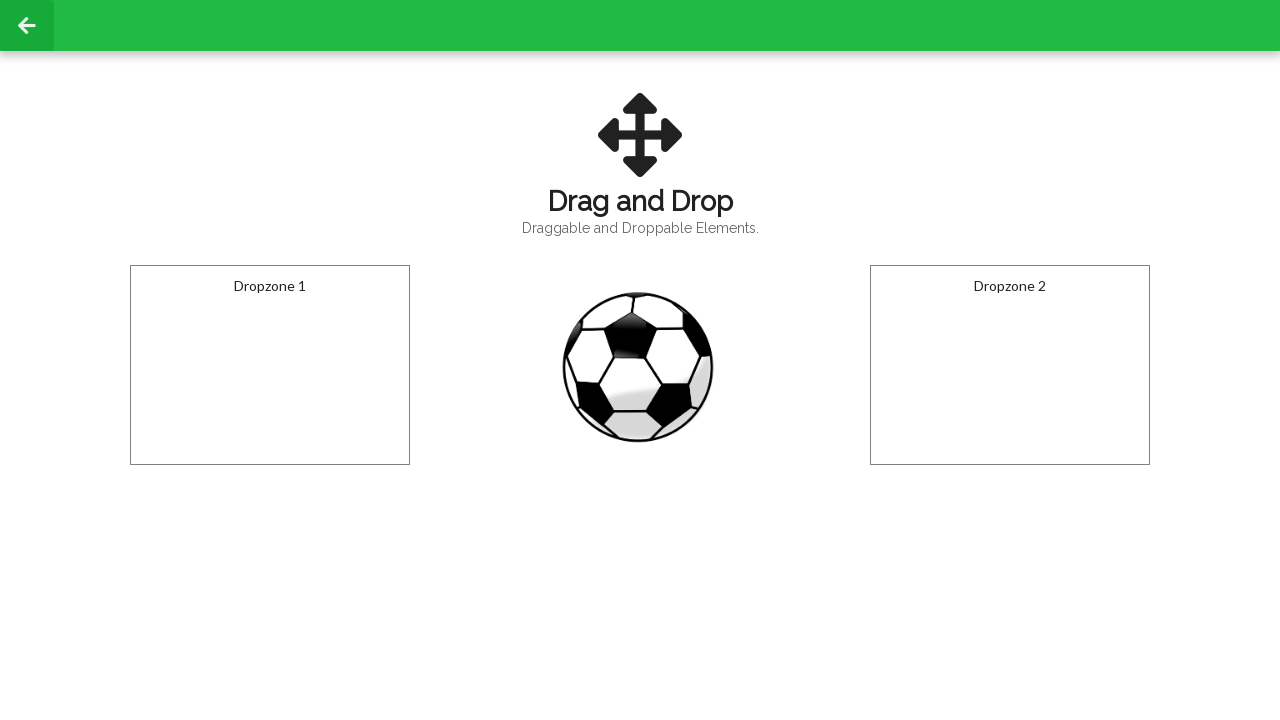

Navigated to drag and drop test page
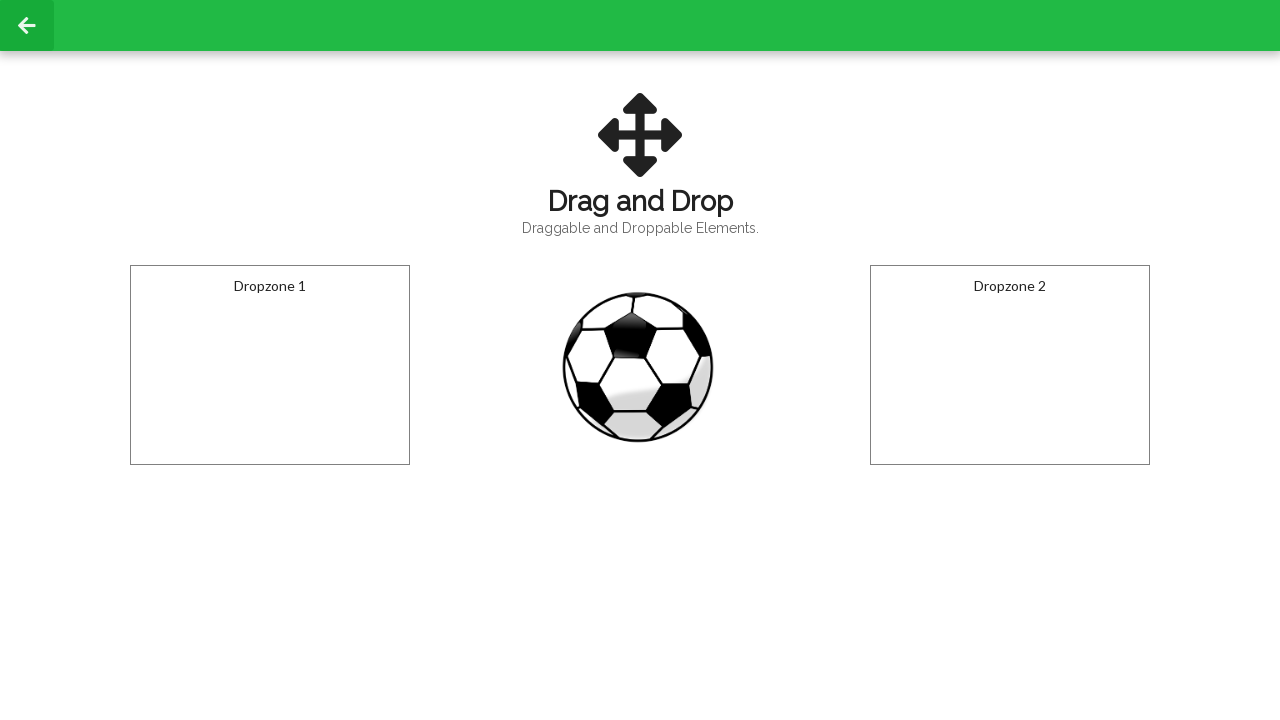

Located draggable element with id 'draggable'
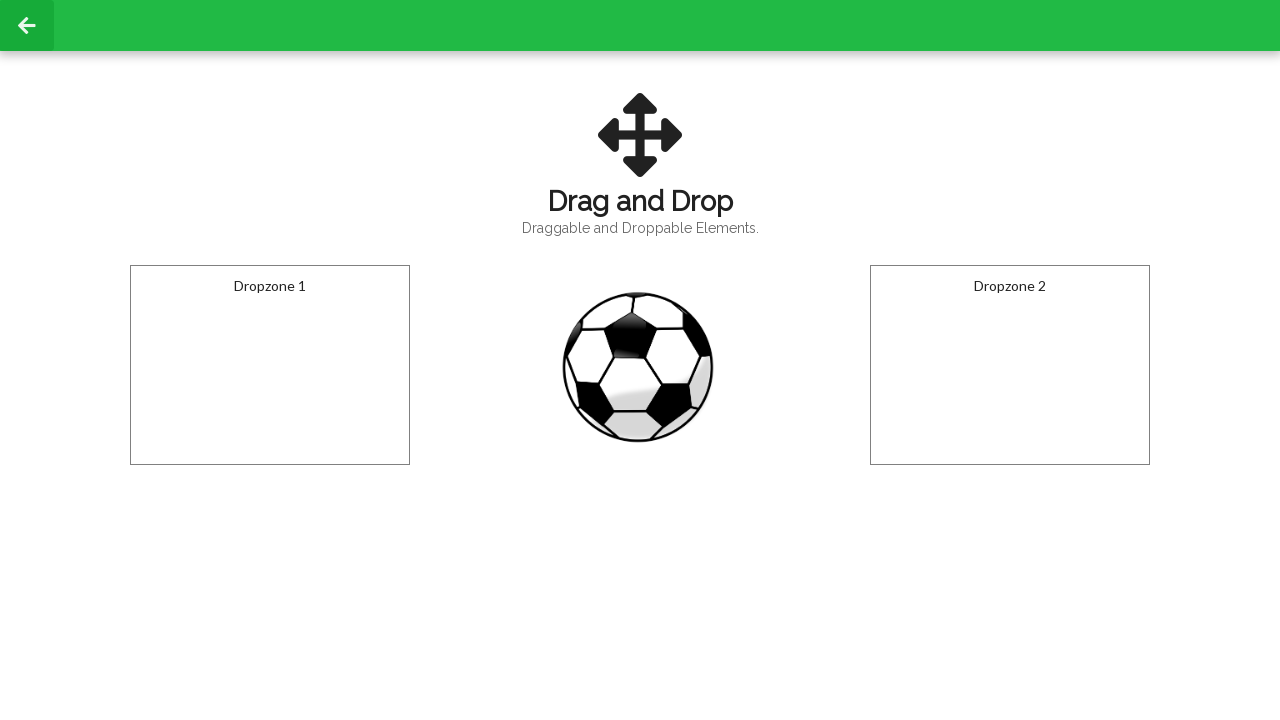

Located drop target element with id 'droppable'
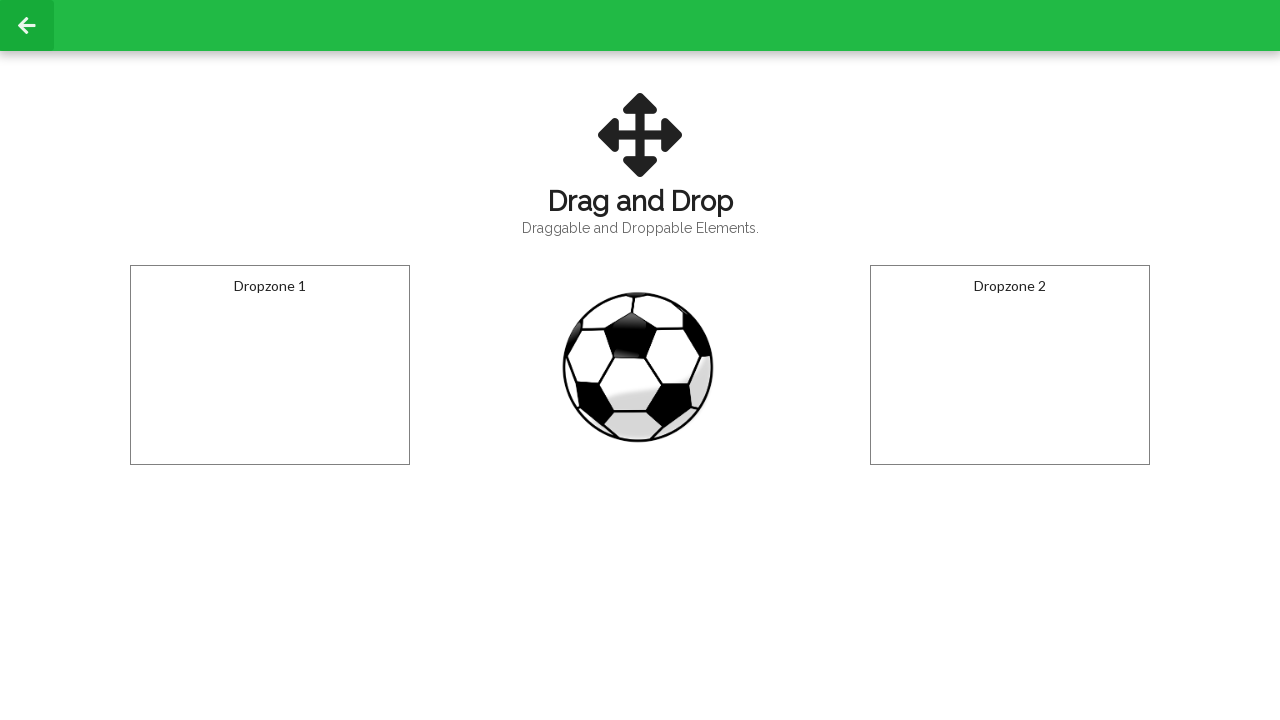

Dragged element to drop zone successfully at (270, 365)
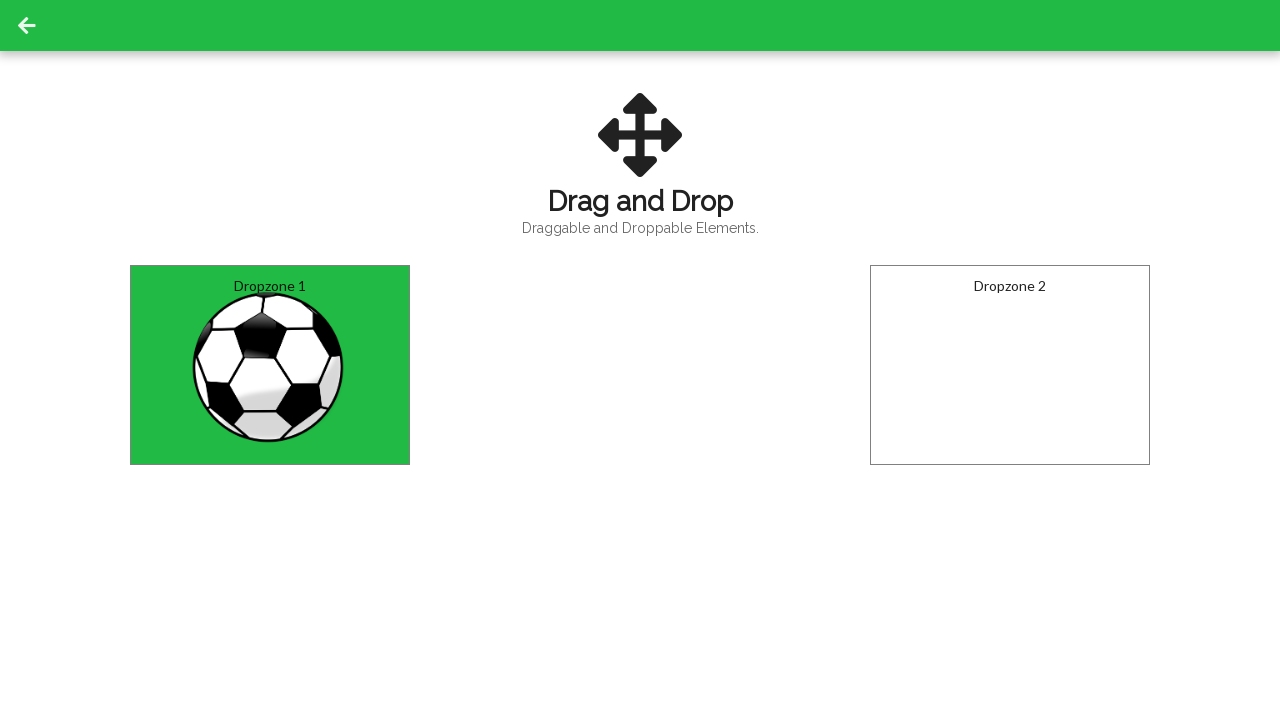

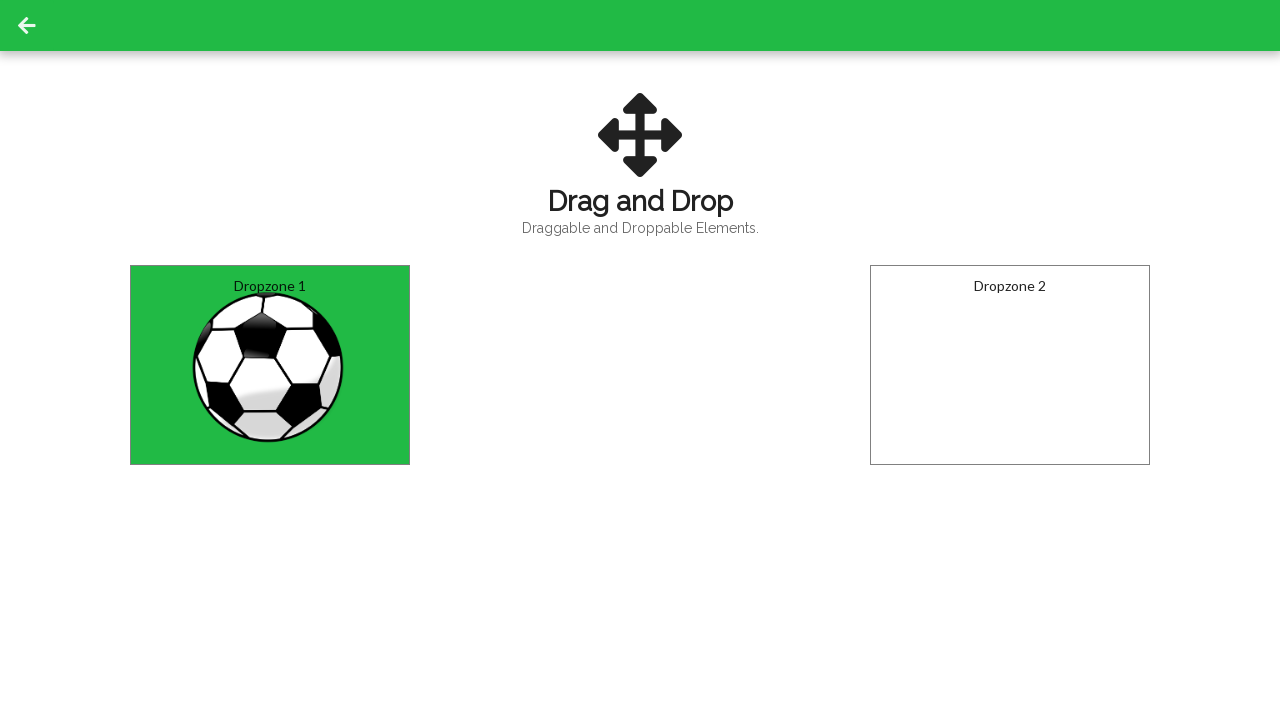